Tests login and verifies secure area displays correct welcome text

Starting URL: https://the-internet.herokuapp.com/login

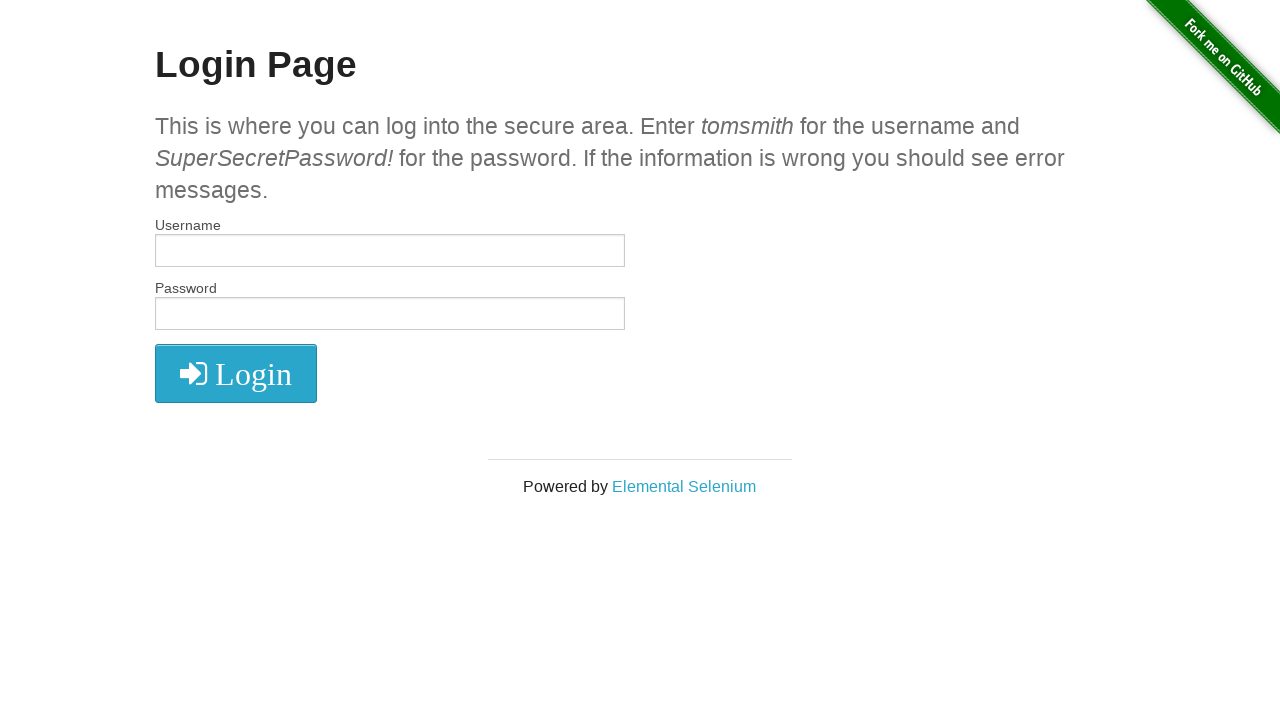

Filled username field with 'tomsmith' on #username
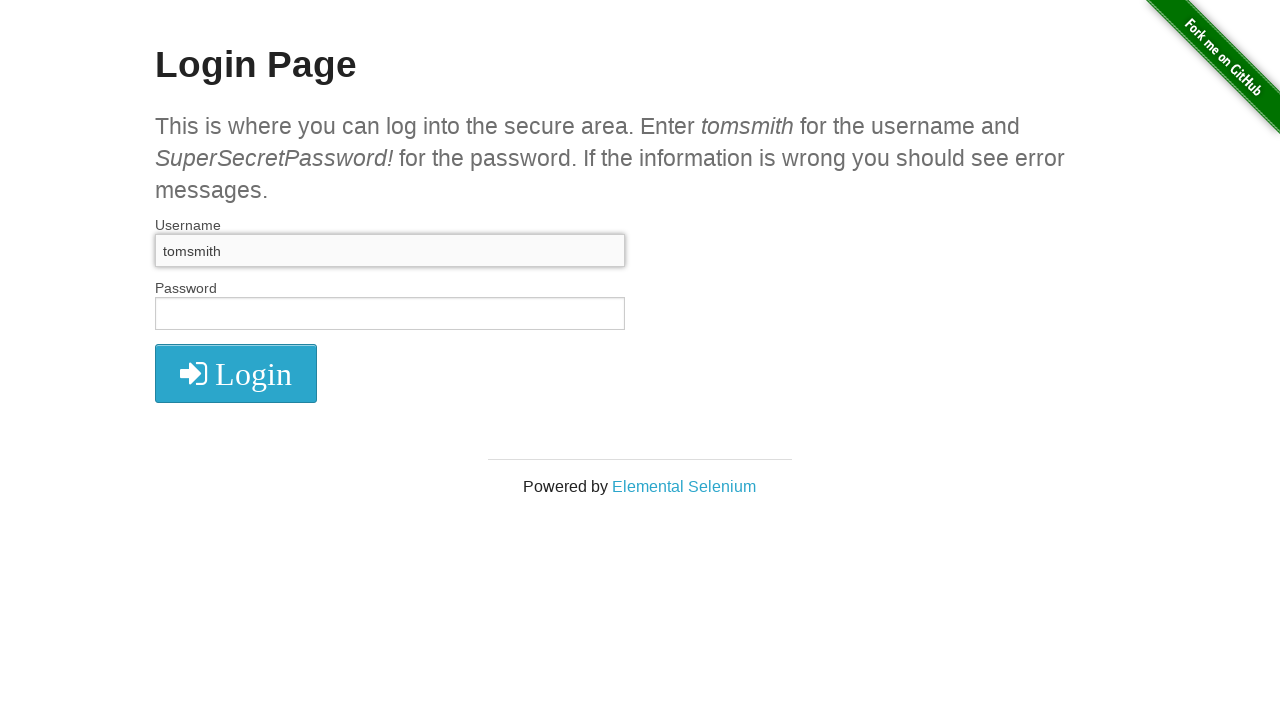

Filled password field with 'SuperSecretPassword!' on #password
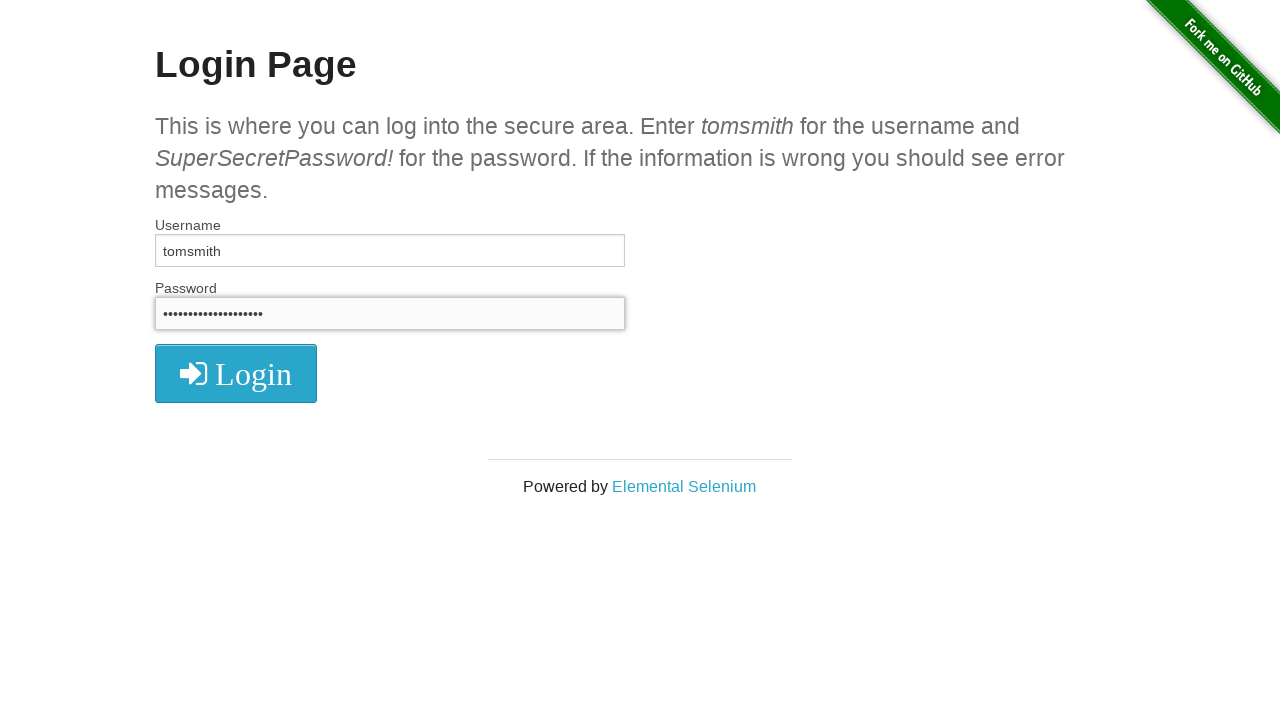

Clicked login button at (236, 373) on button[type='submit']
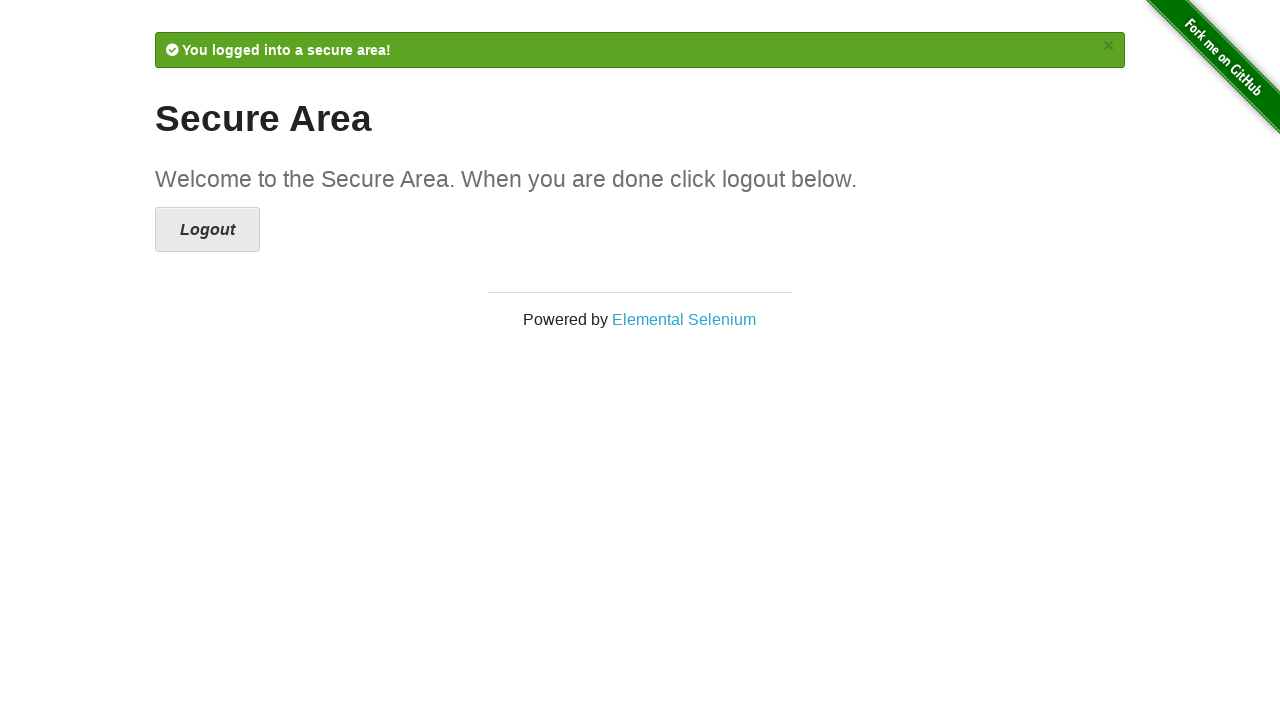

Secure area subheader text loaded and visible
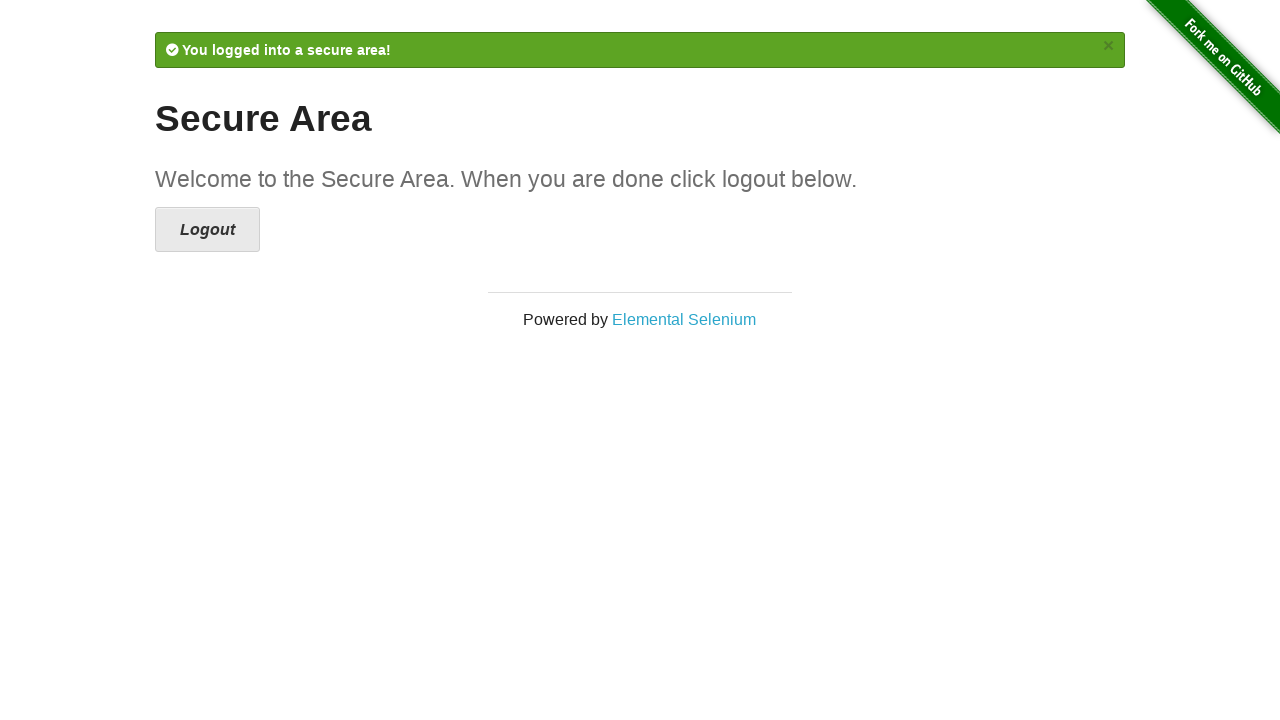

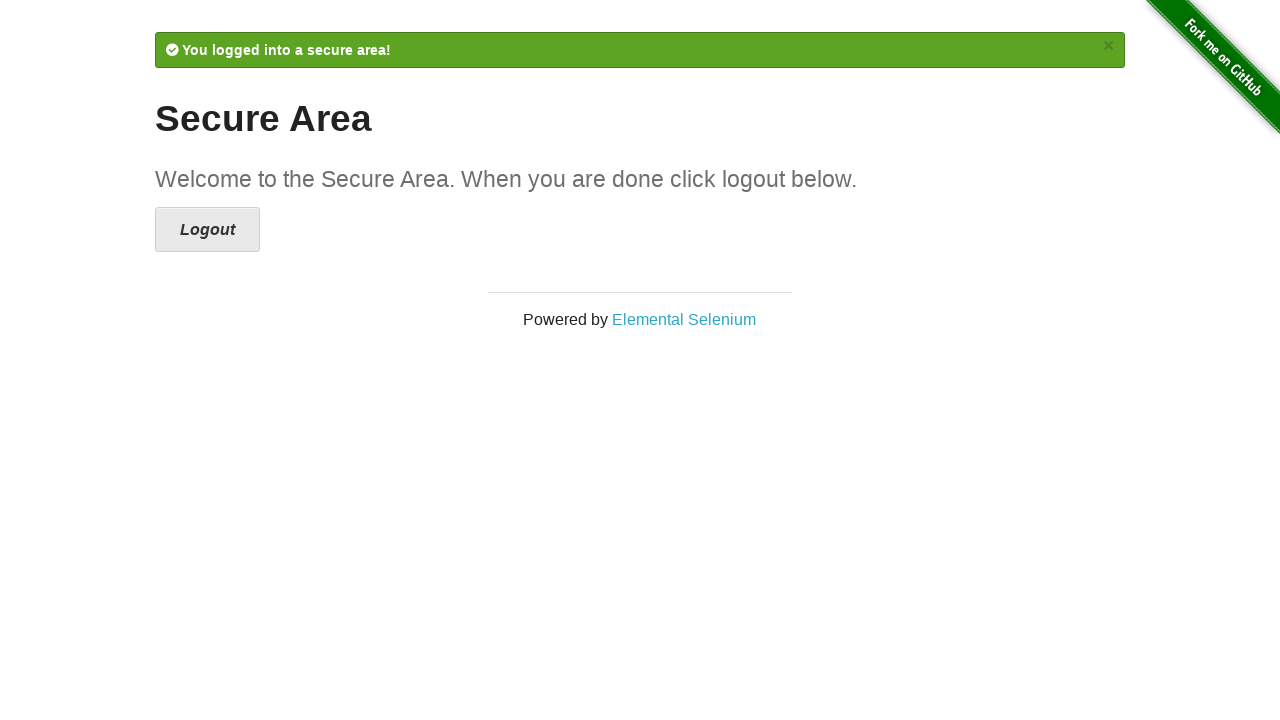